Tests that the toggle all checkbox state updates correctly when individual items are completed or cleared.

Starting URL: https://demo.playwright.dev/todomvc

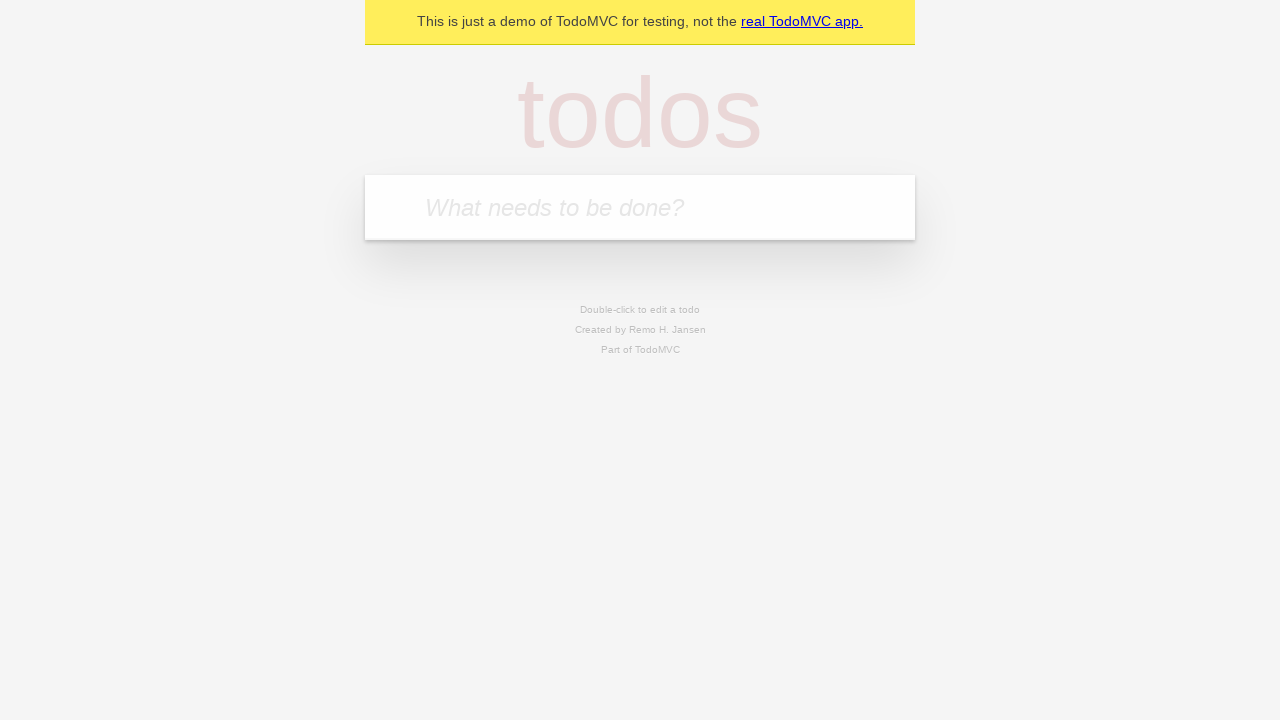

Filled input field with 'buy some cheese' on internal:attr=[placeholder="What needs to be done?"i]
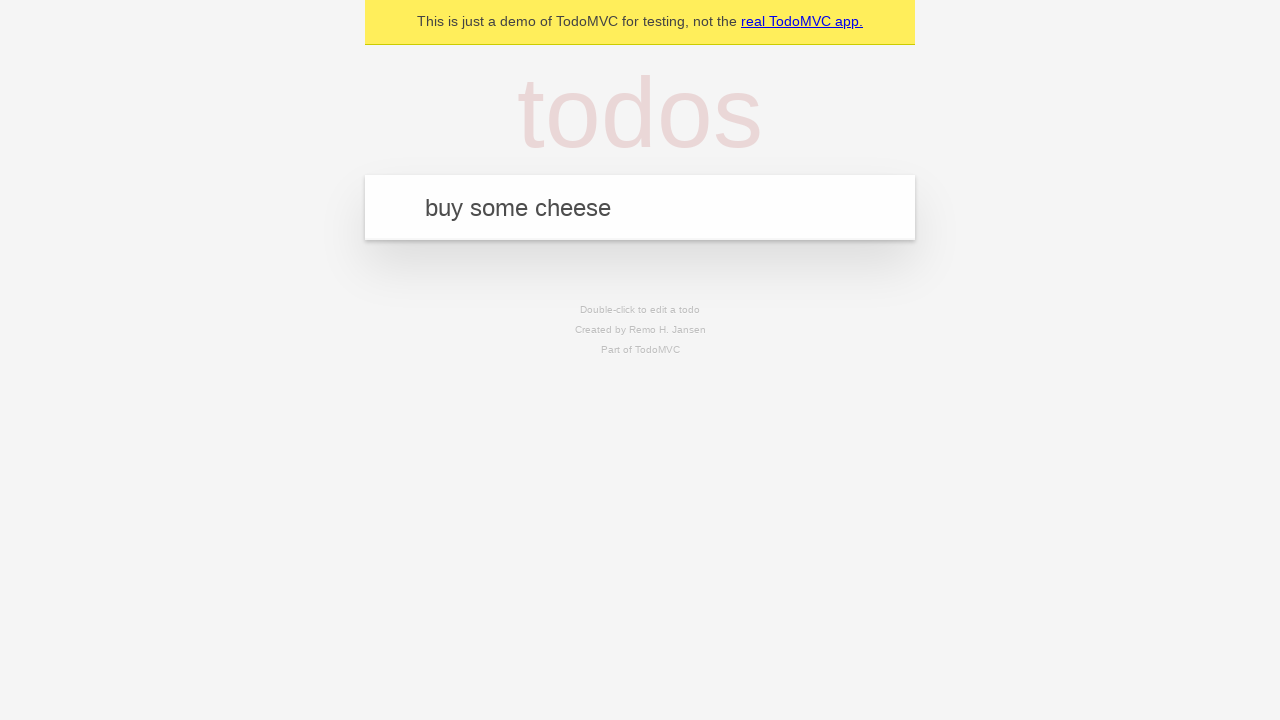

Pressed Enter to create first todo item on internal:attr=[placeholder="What needs to be done?"i]
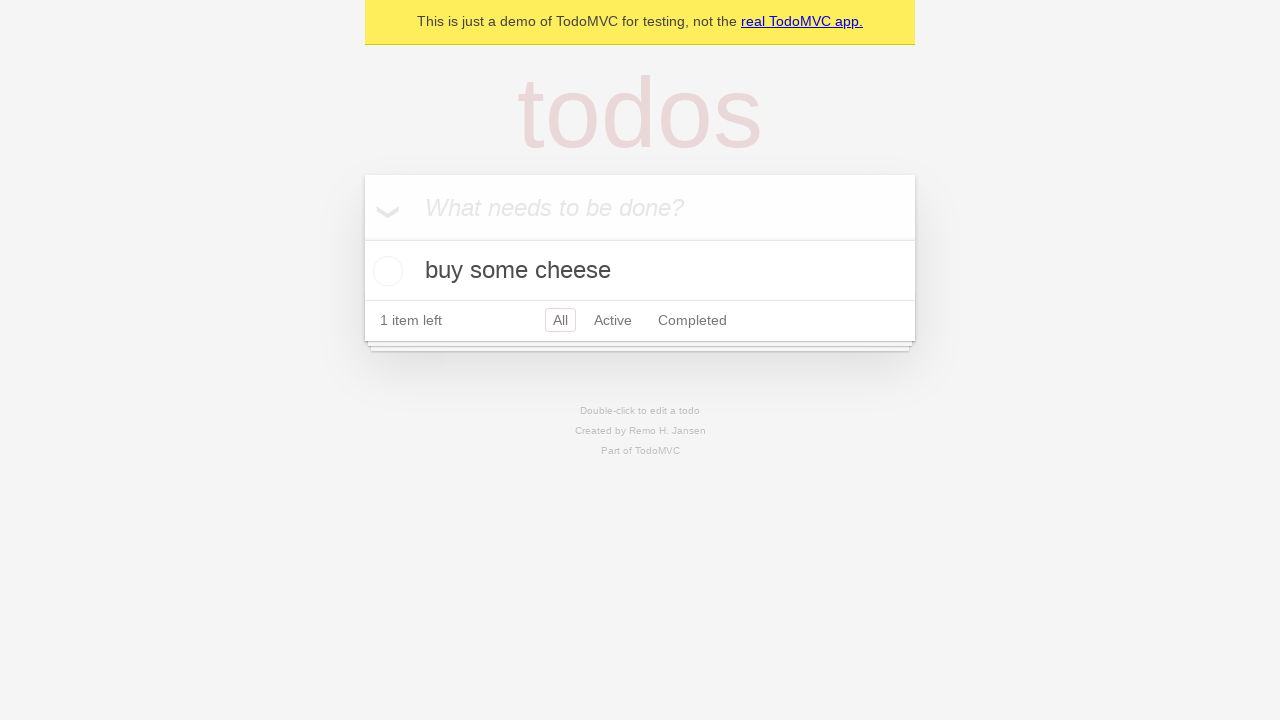

Filled input field with 'feed the cat' on internal:attr=[placeholder="What needs to be done?"i]
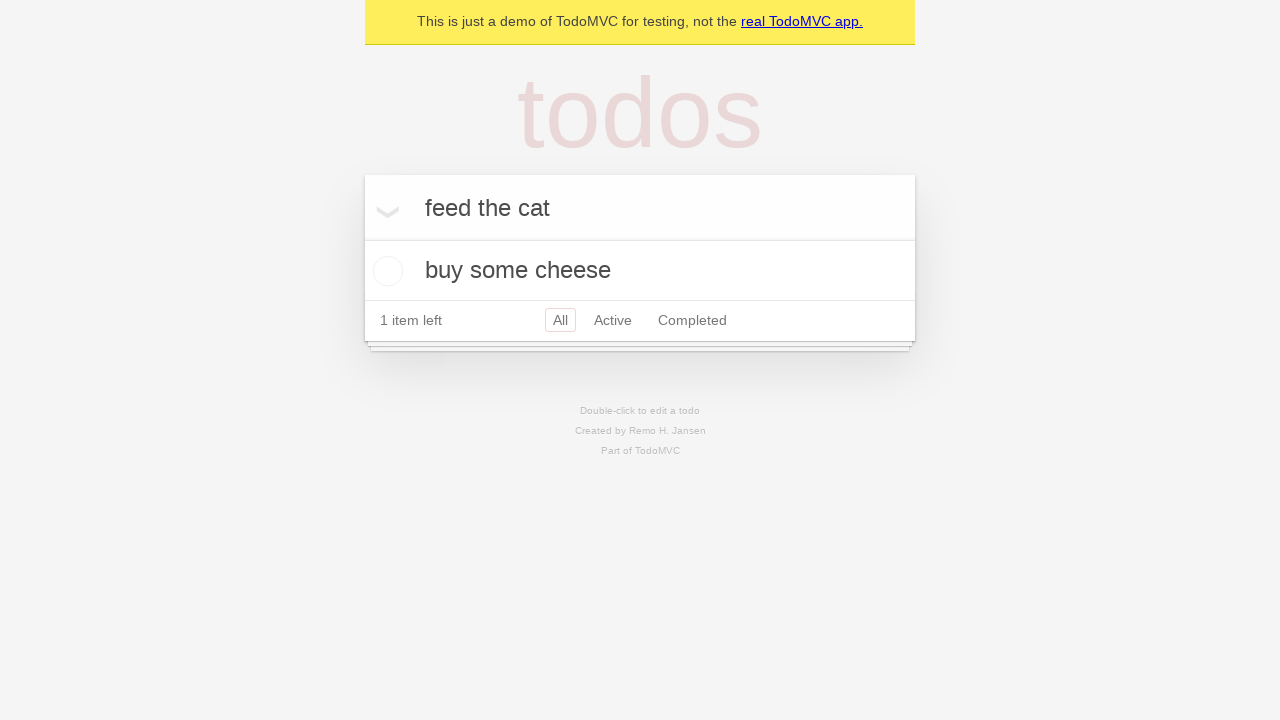

Pressed Enter to create second todo item on internal:attr=[placeholder="What needs to be done?"i]
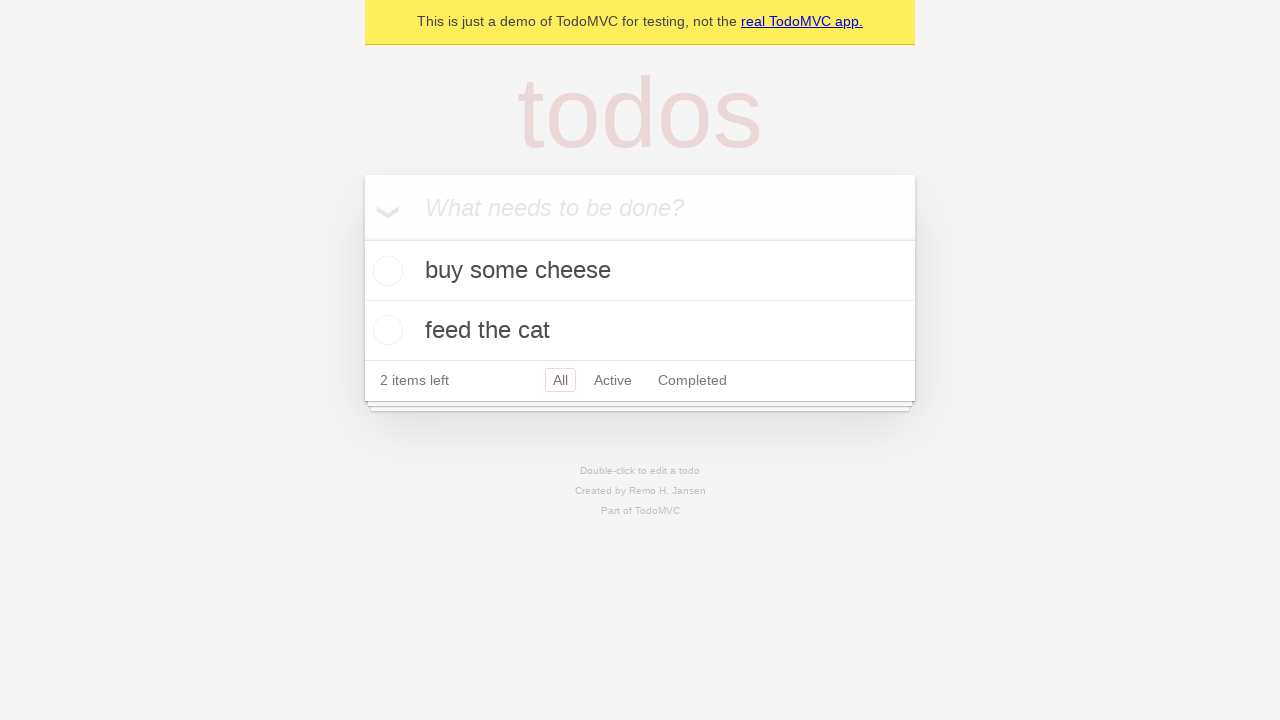

Filled input field with 'book a doctors appointment' on internal:attr=[placeholder="What needs to be done?"i]
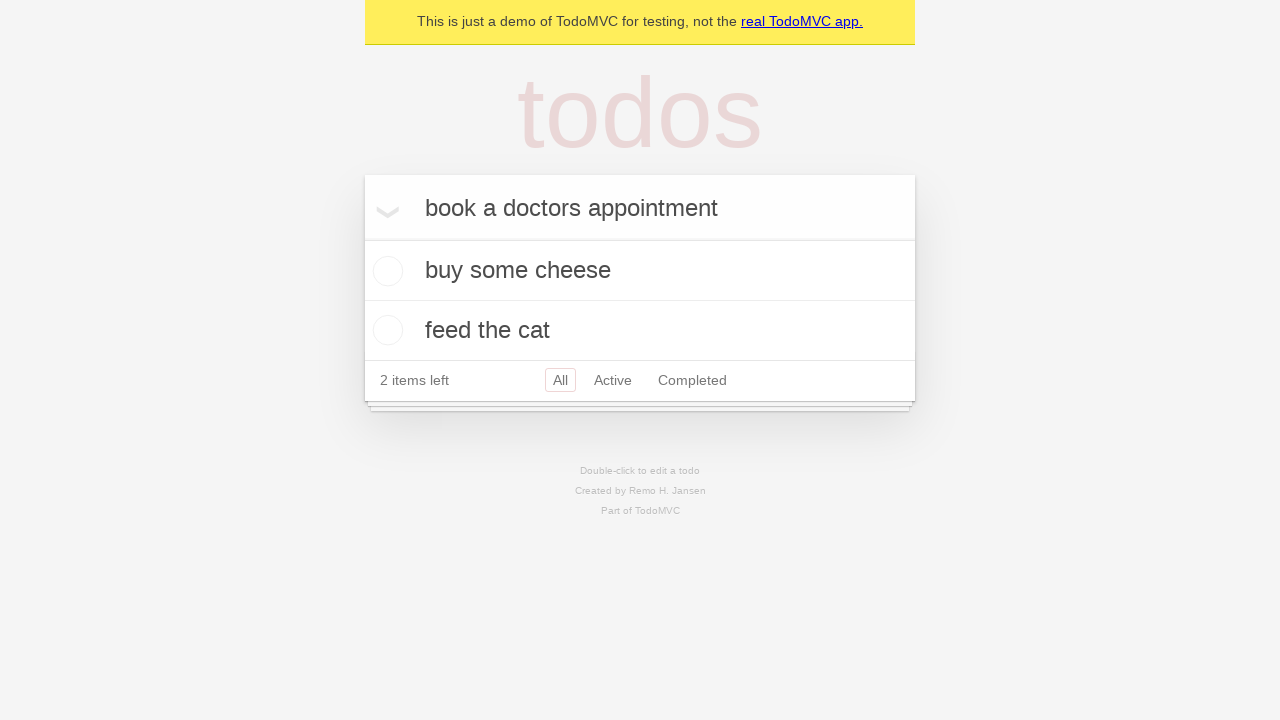

Pressed Enter to create third todo item on internal:attr=[placeholder="What needs to be done?"i]
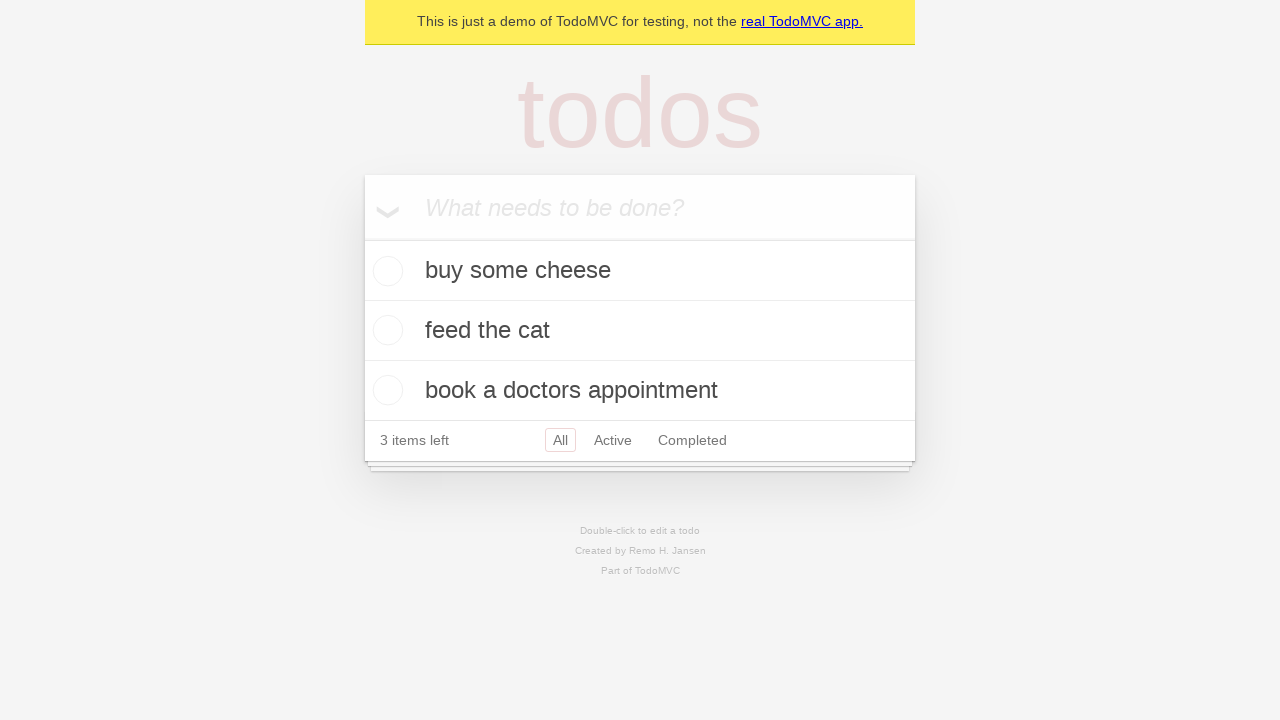

Checked the 'Mark all as complete' toggle checkbox at (362, 238) on internal:label="Mark all as complete"i
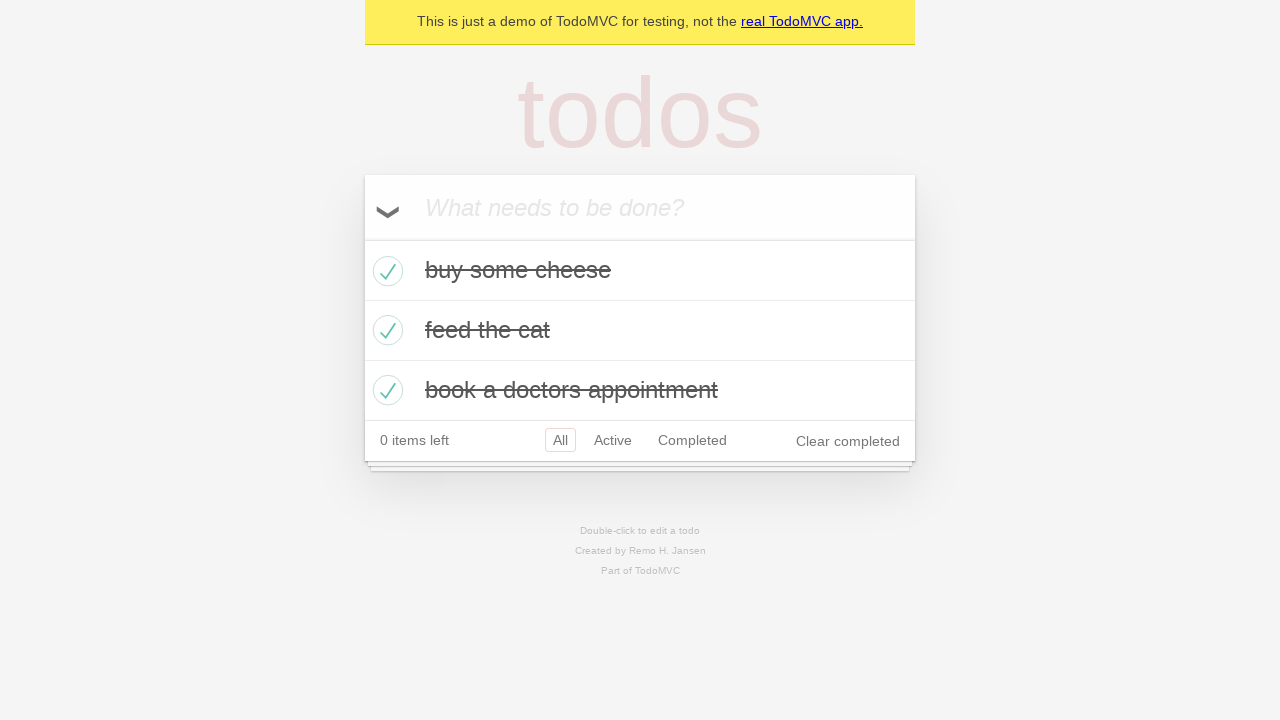

Unchecked the first todo item checkbox at (385, 271) on internal:testid=[data-testid="todo-item"s] >> nth=0 >> internal:role=checkbox
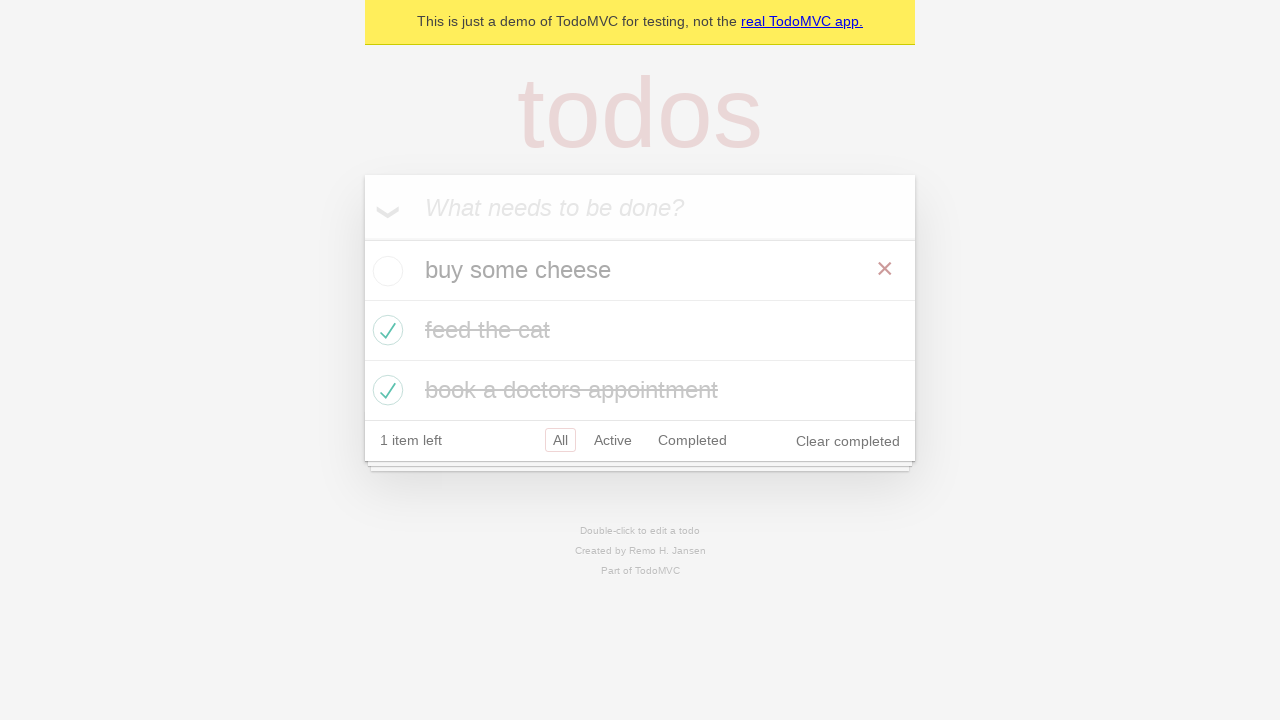

Checked the first todo item checkbox again at (385, 271) on internal:testid=[data-testid="todo-item"s] >> nth=0 >> internal:role=checkbox
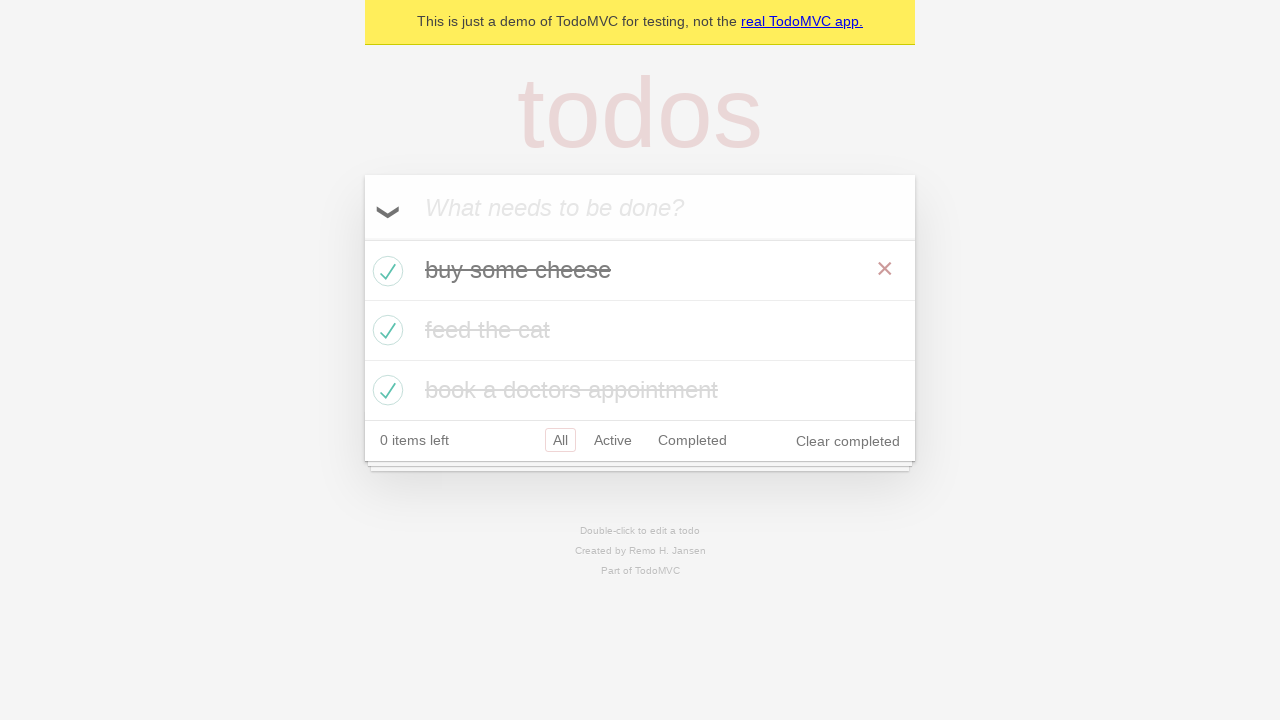

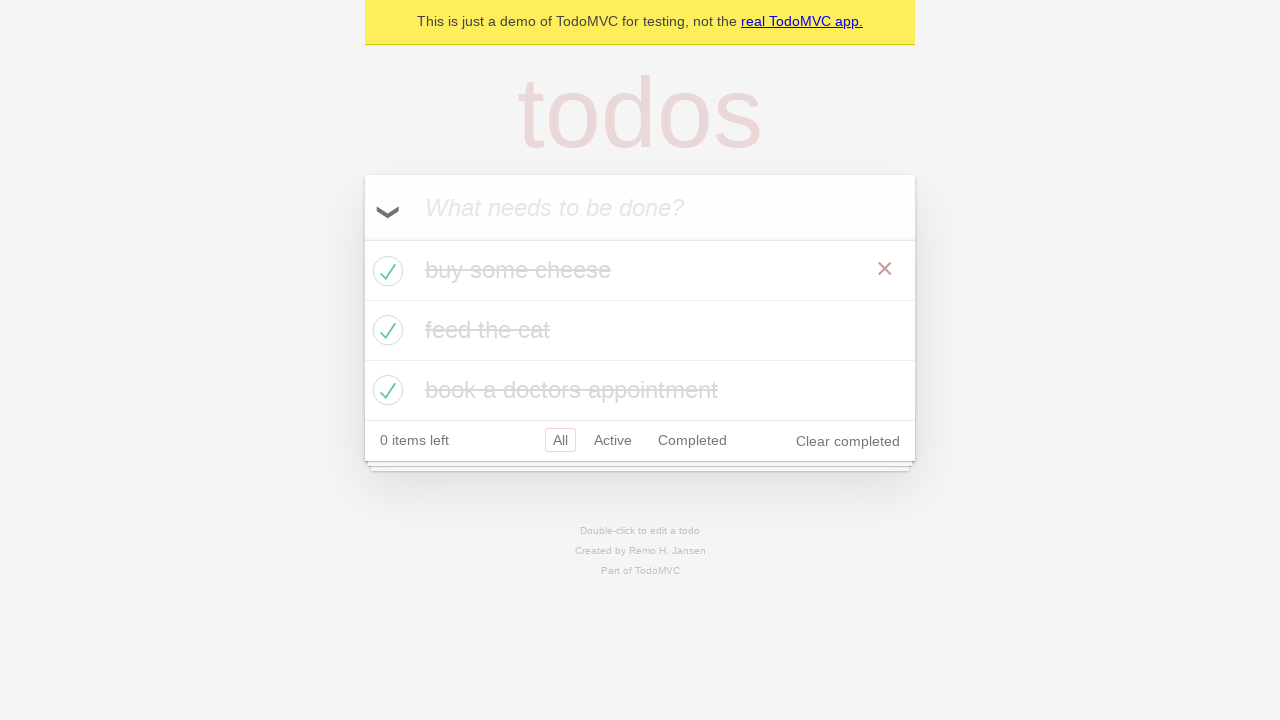